Navigates to a product price history page and waits for the page content to load, verifying the product page is accessible.

Starting URL: https://pricehistoryapp.com/product/buyerzone-digital-smart-alarm-clock-for-students-heavy-sleepers-with-sensor-date-clock

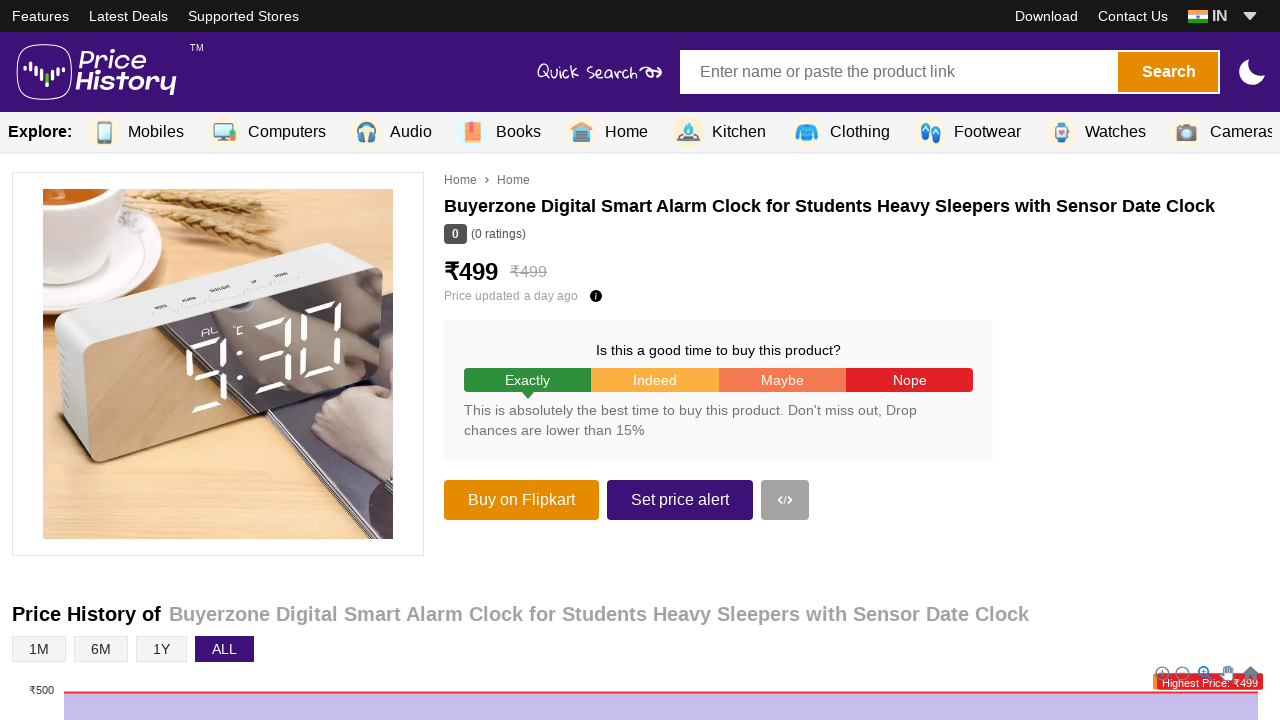

Navigated to product price history page
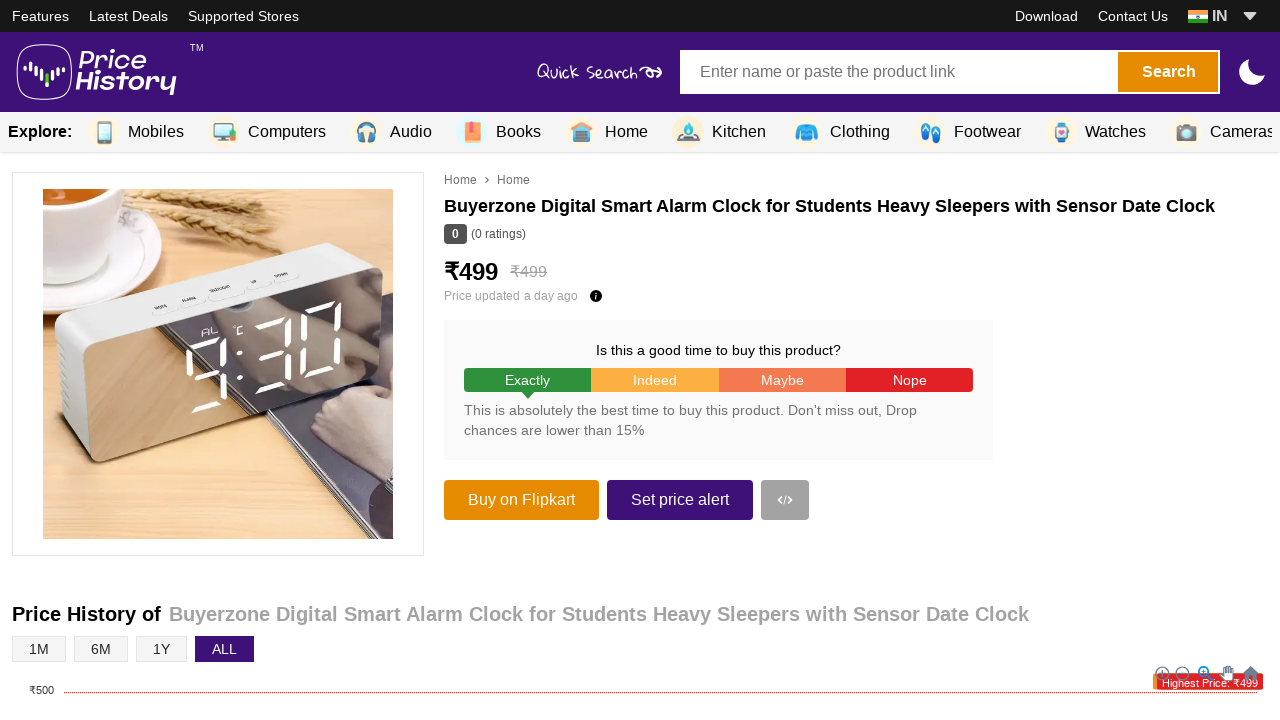

Page reached networkidle state, content fully loaded
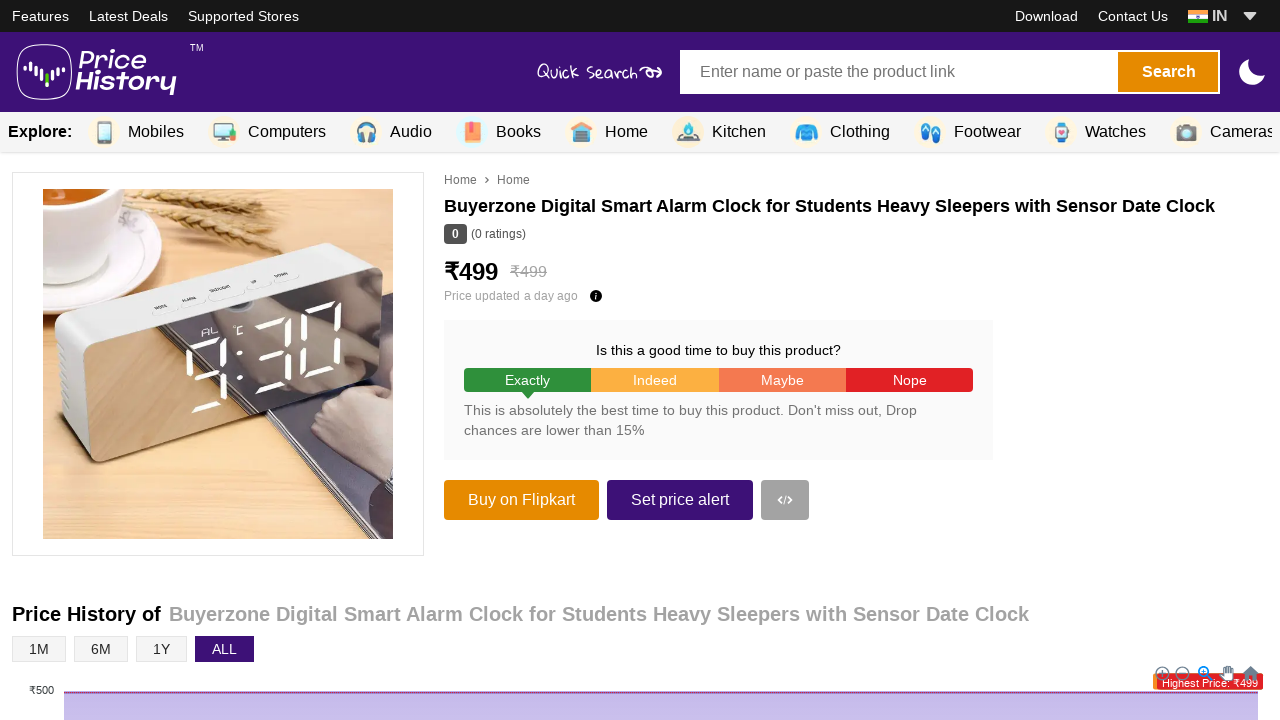

Product page body is visible and accessible
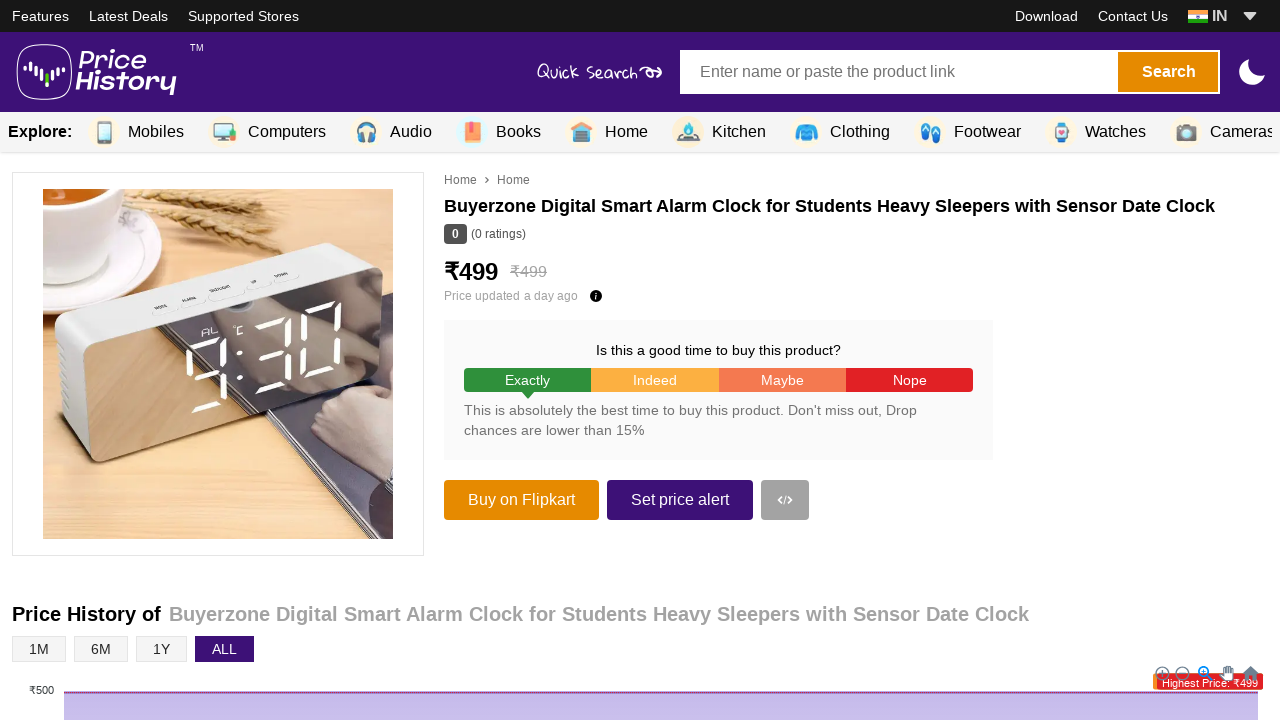

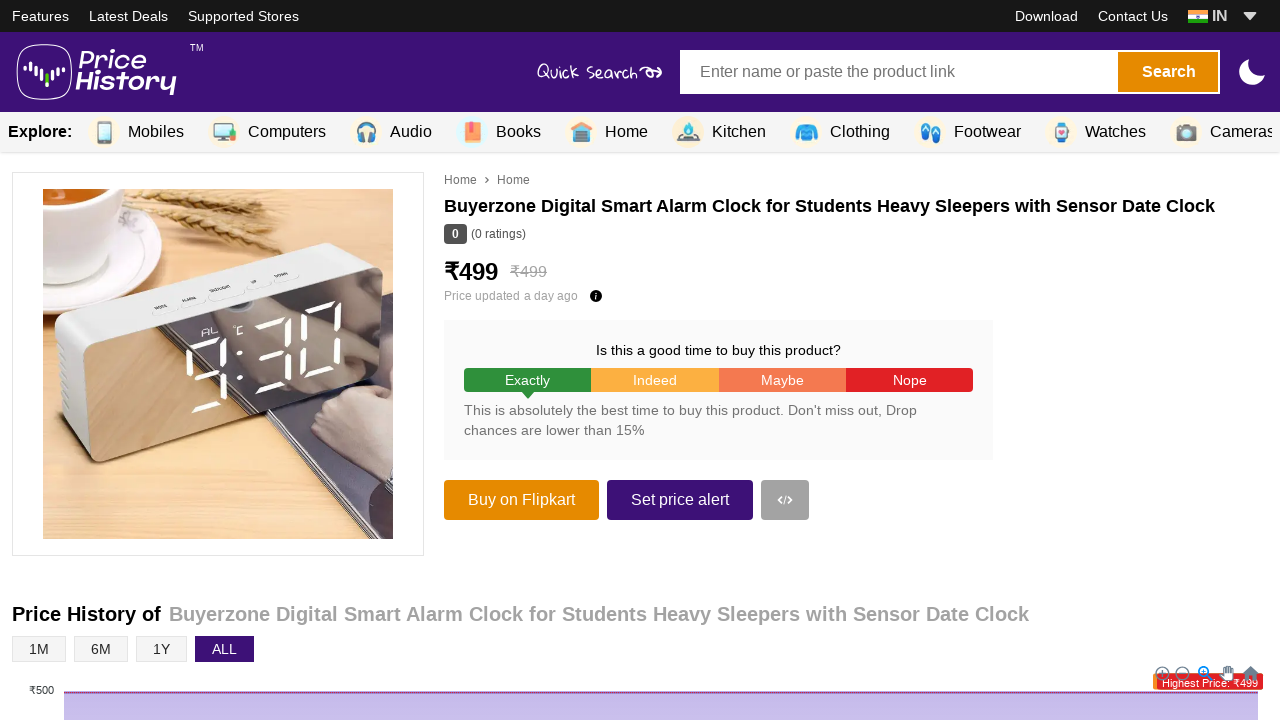